Tests browser window handling by clicking a link that opens a new window, then switching between the parent and child windows to verify the navigation works correctly.

Starting URL: https://opensource-demo.orangehrmlive.com/web/index.php/auth/login

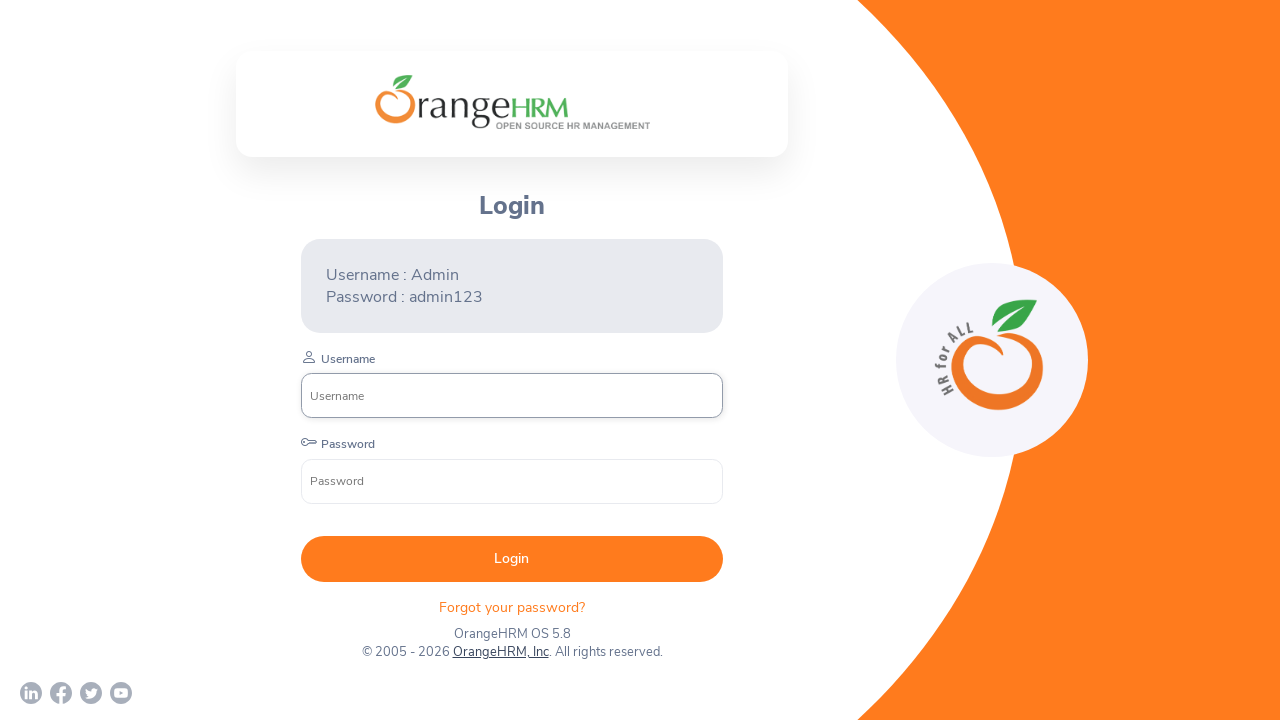

Clicked 'OrangeHRM, Inc' link to open new window at (500, 652) on xpath=//a[normalize-space() = 'OrangeHRM, Inc']
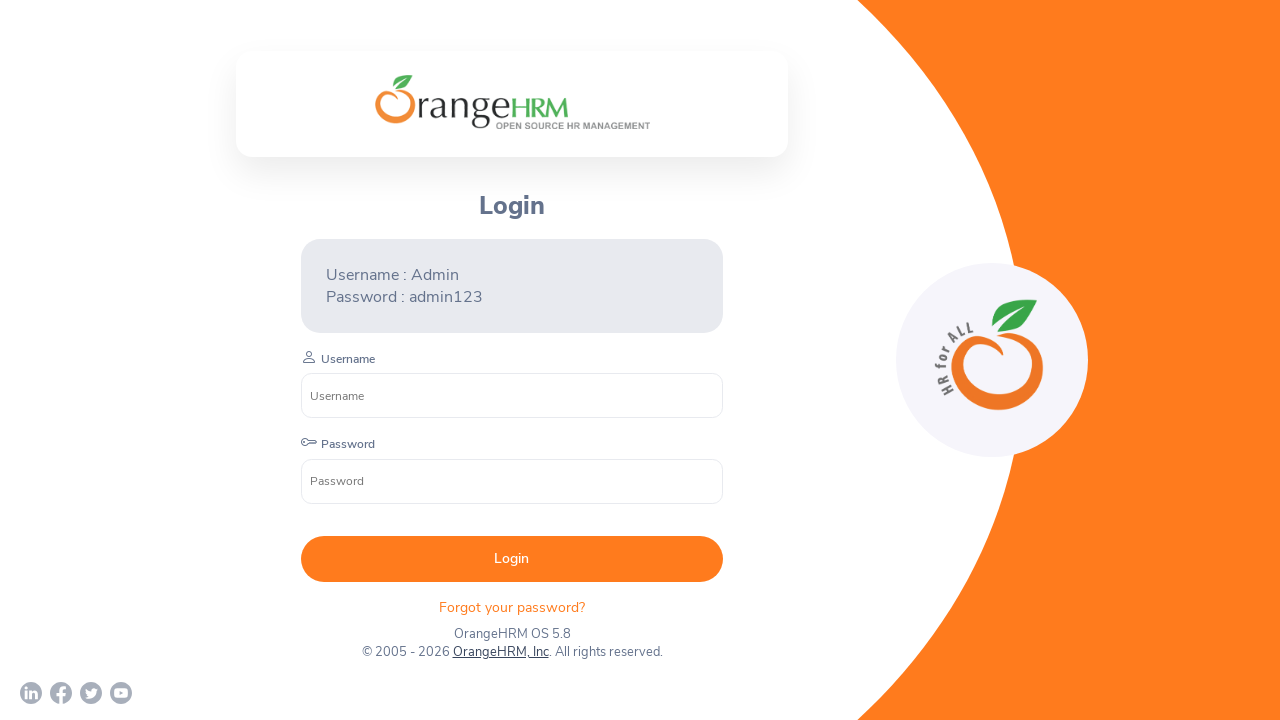

Retrieved child window/page object
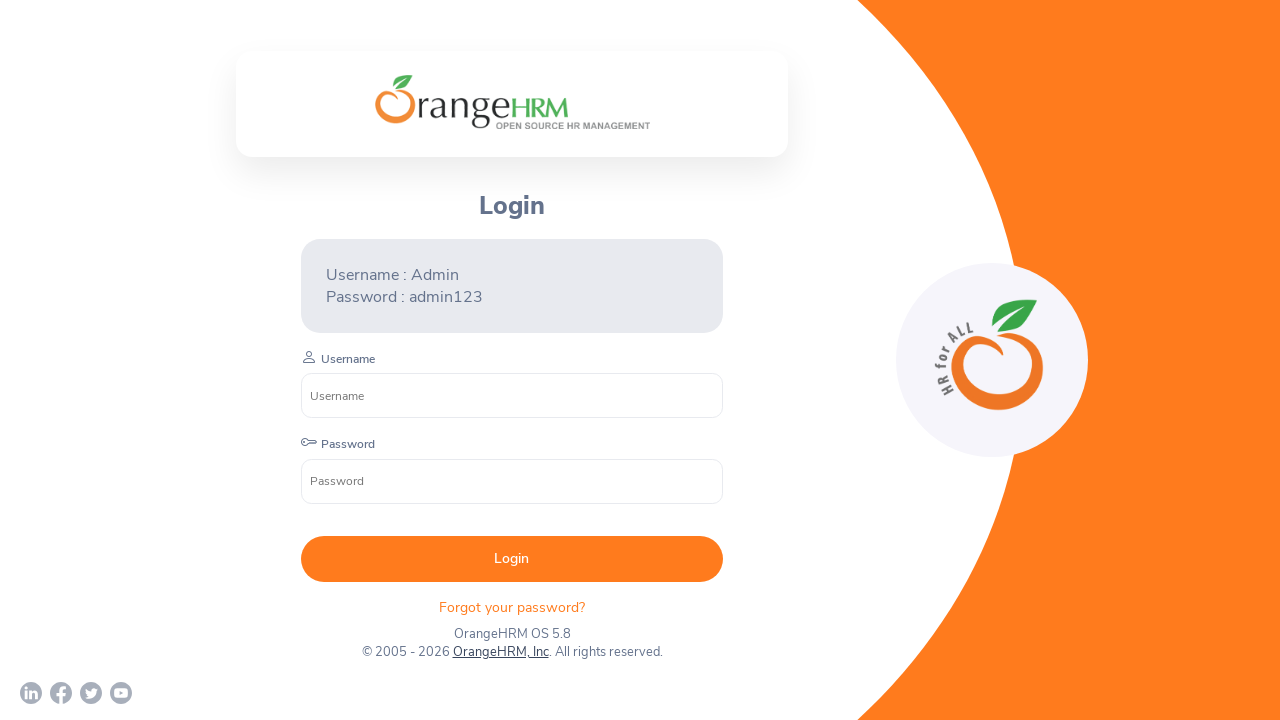

Child window loaded completely
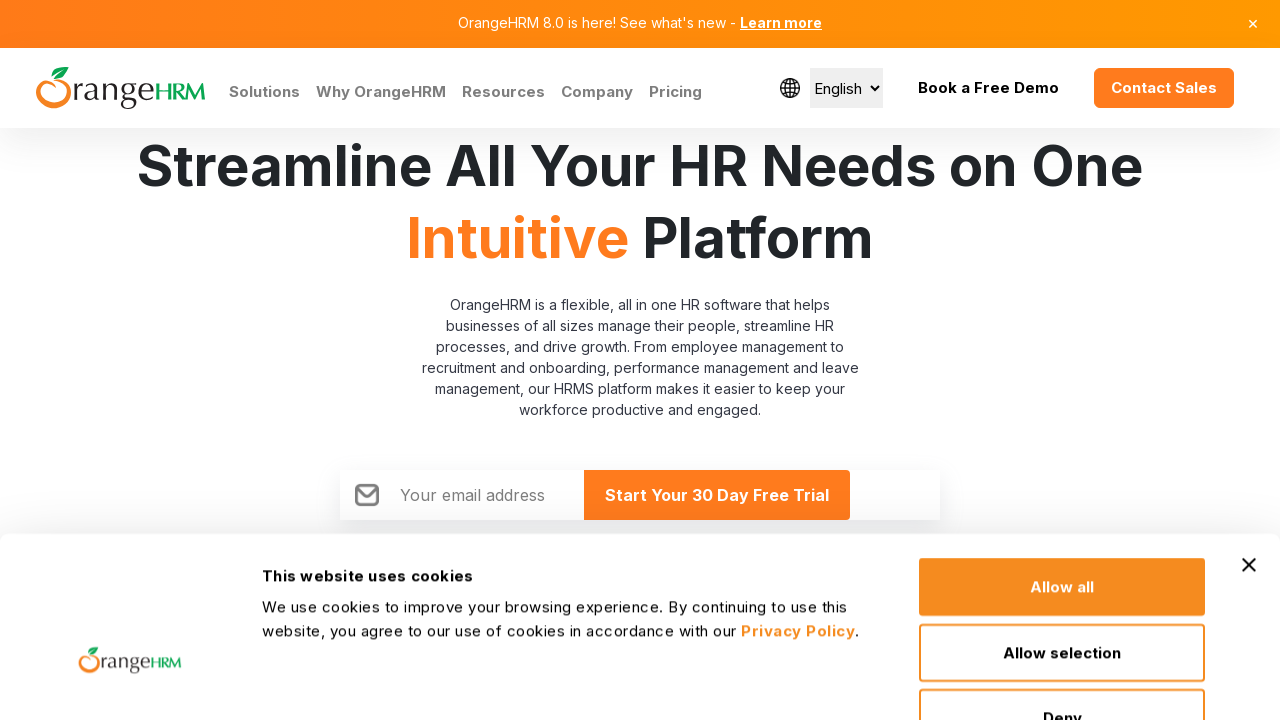

Verified child window title: Human Resources Management Software | HRMS | OrangeHRM
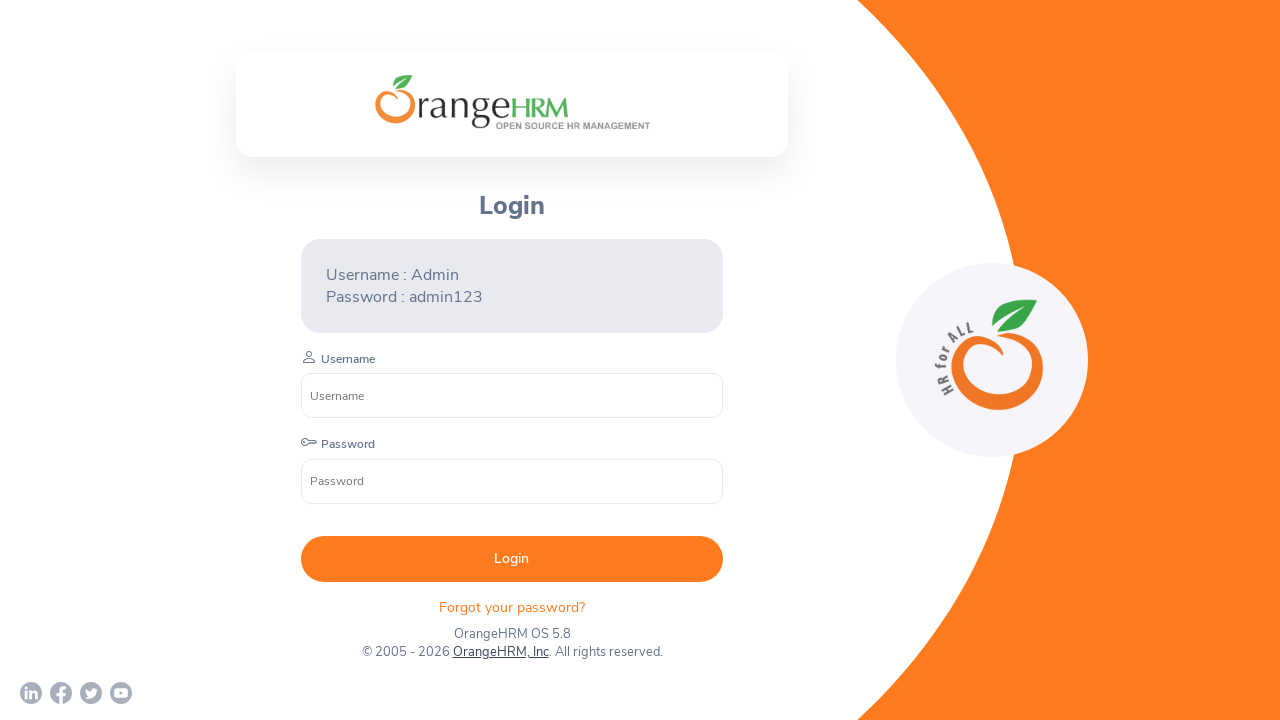

Verified parent window title: OrangeHRM
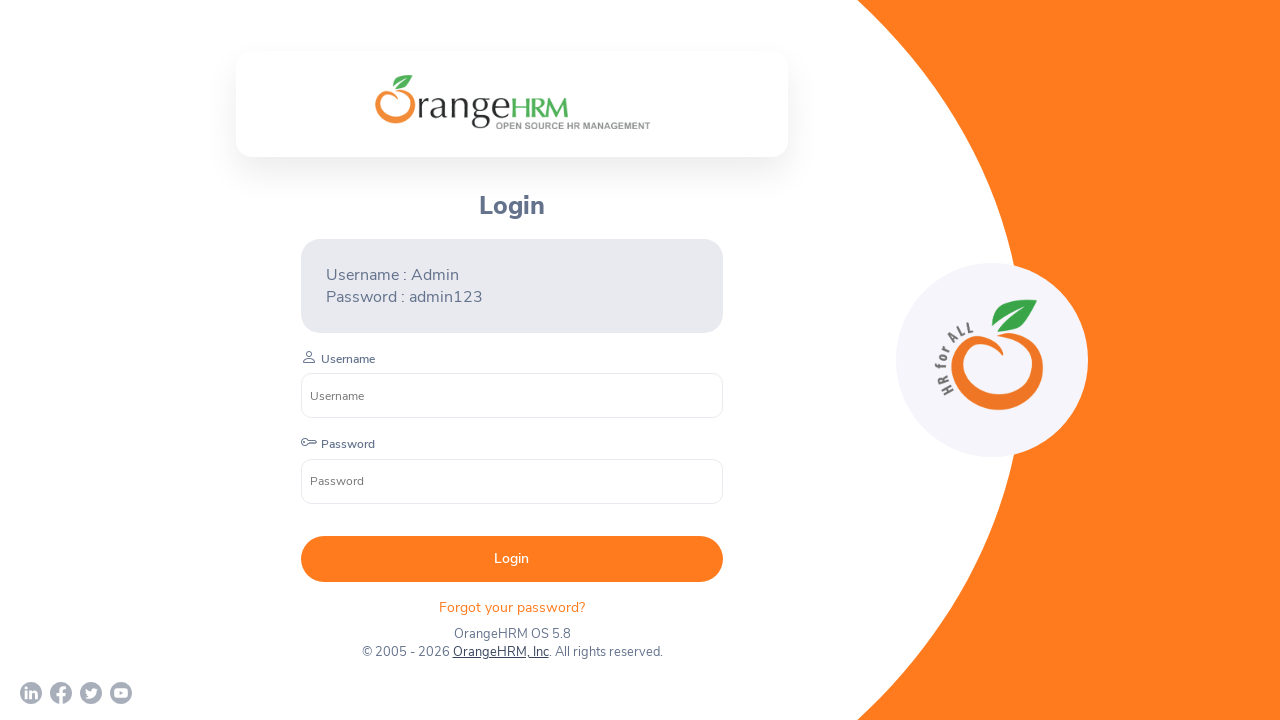

Retrieved all pages in context (total: 2)
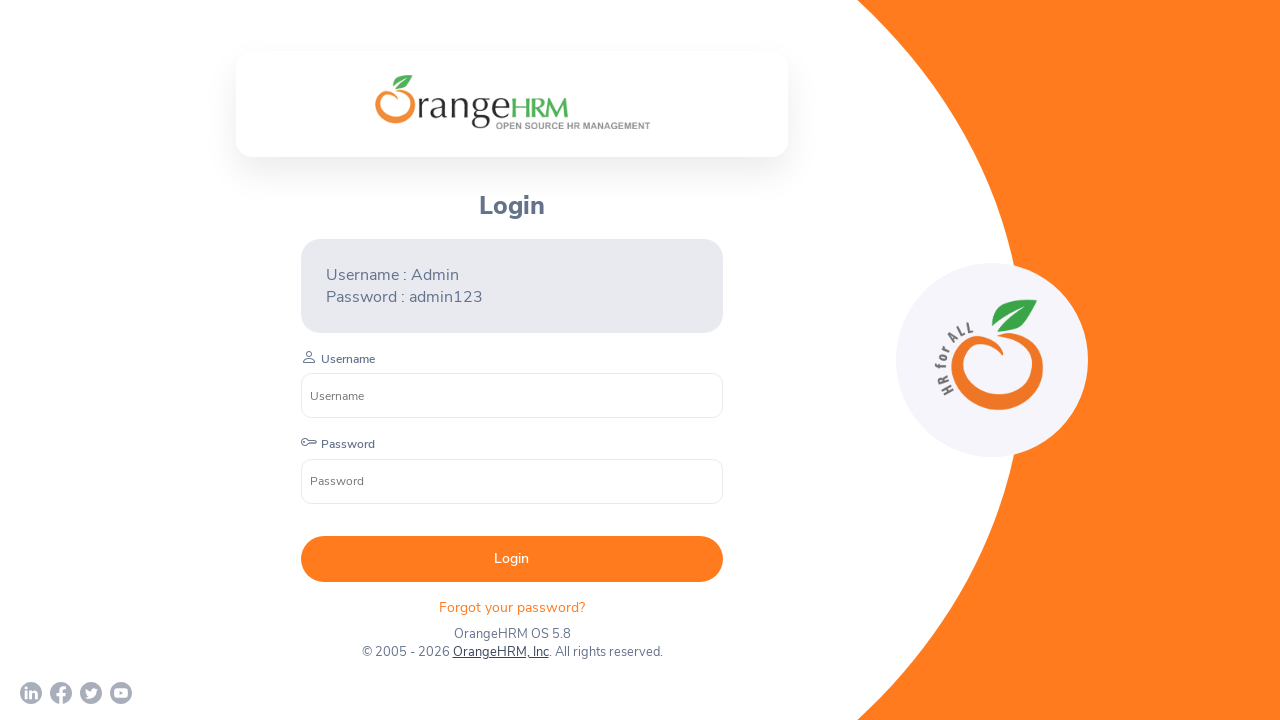

Identified parent window with URL: https://opensource-demo.orangehrmlive.com/web/index.php/auth/login
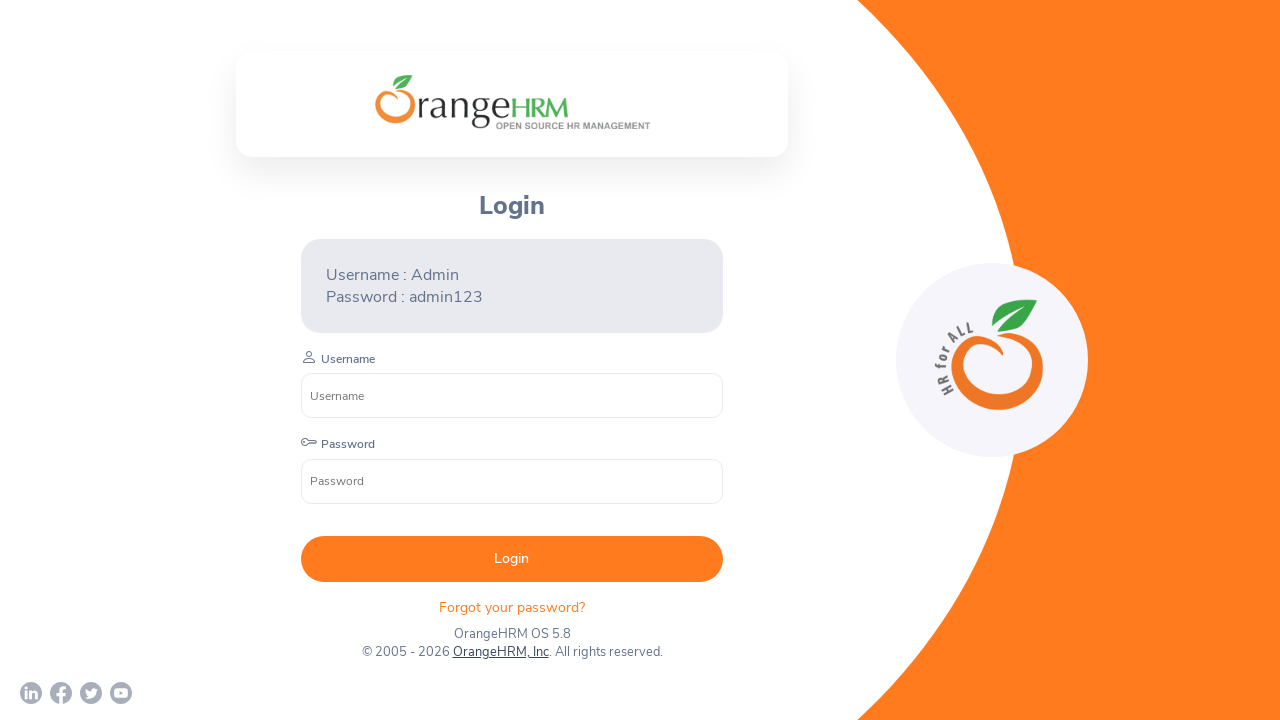

Identified child window with URL: https://www.orangehrm.com/
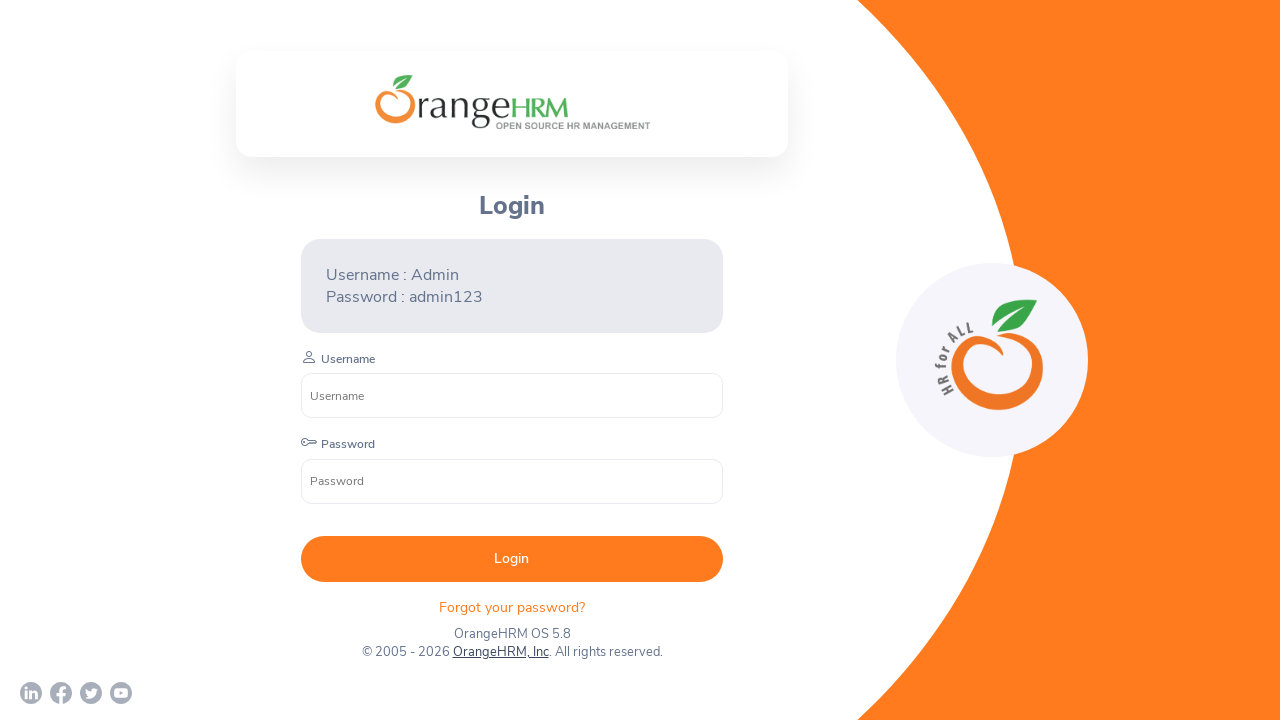

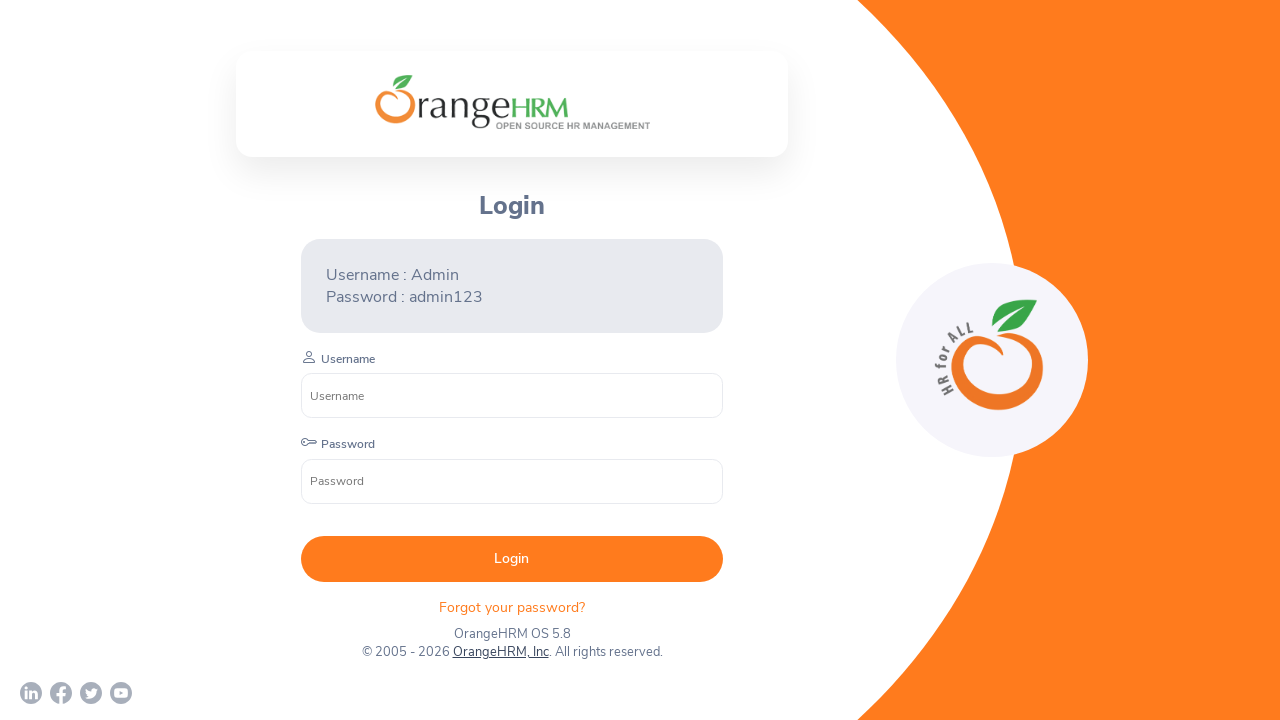